Tests prompt popup cancellation by clicking the prompt button and dismissing the dialog without entering text

Starting URL: https://practice-automation.com/popups/

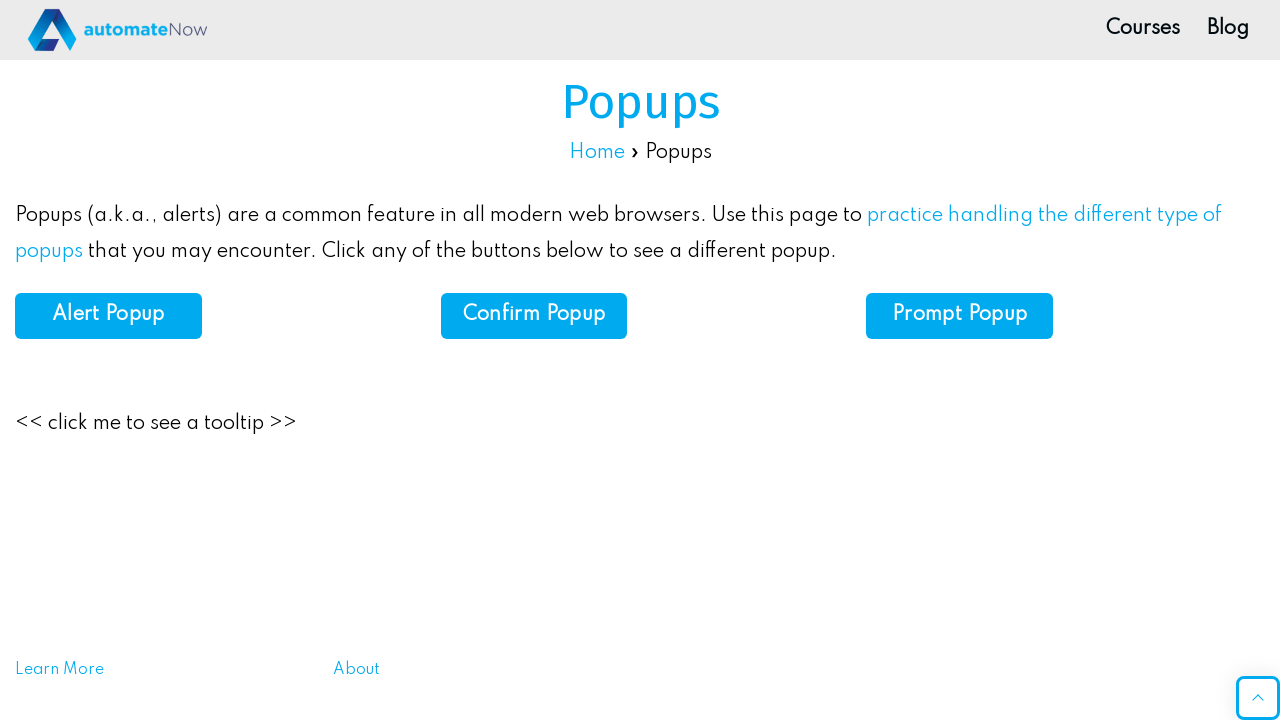

Set up dialog handler to dismiss prompts
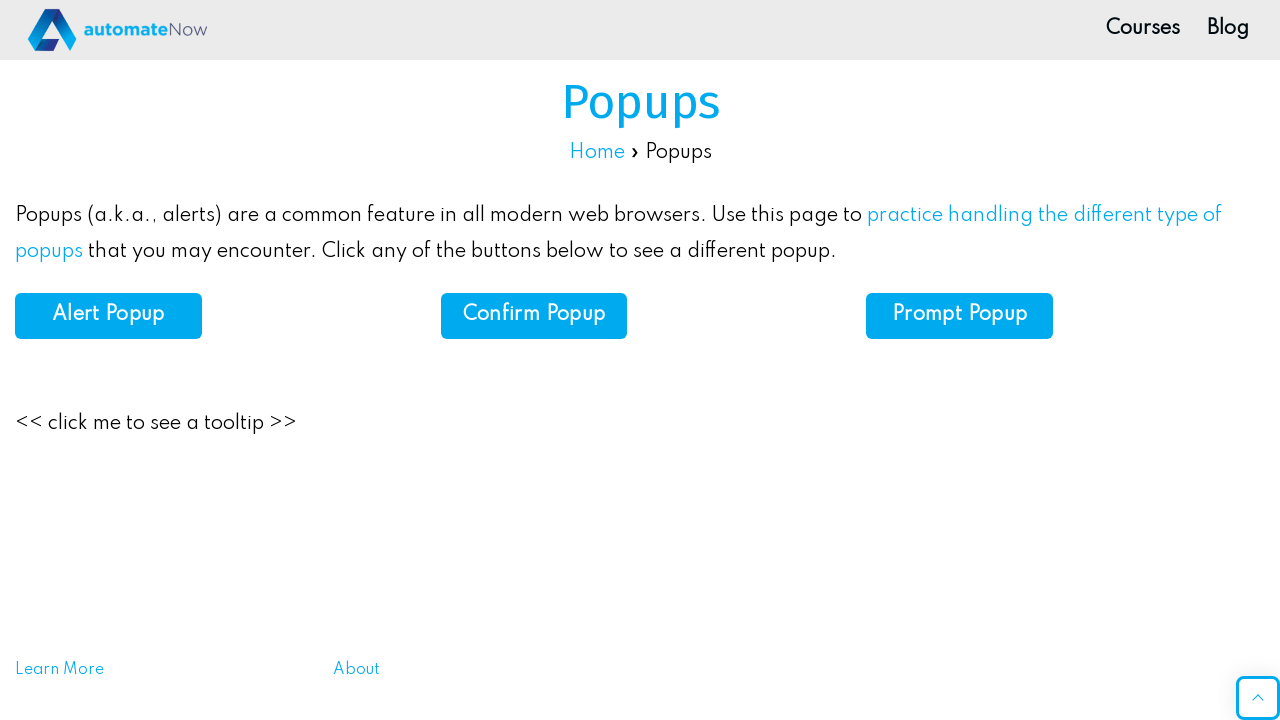

Page loaded with domcontentloaded state
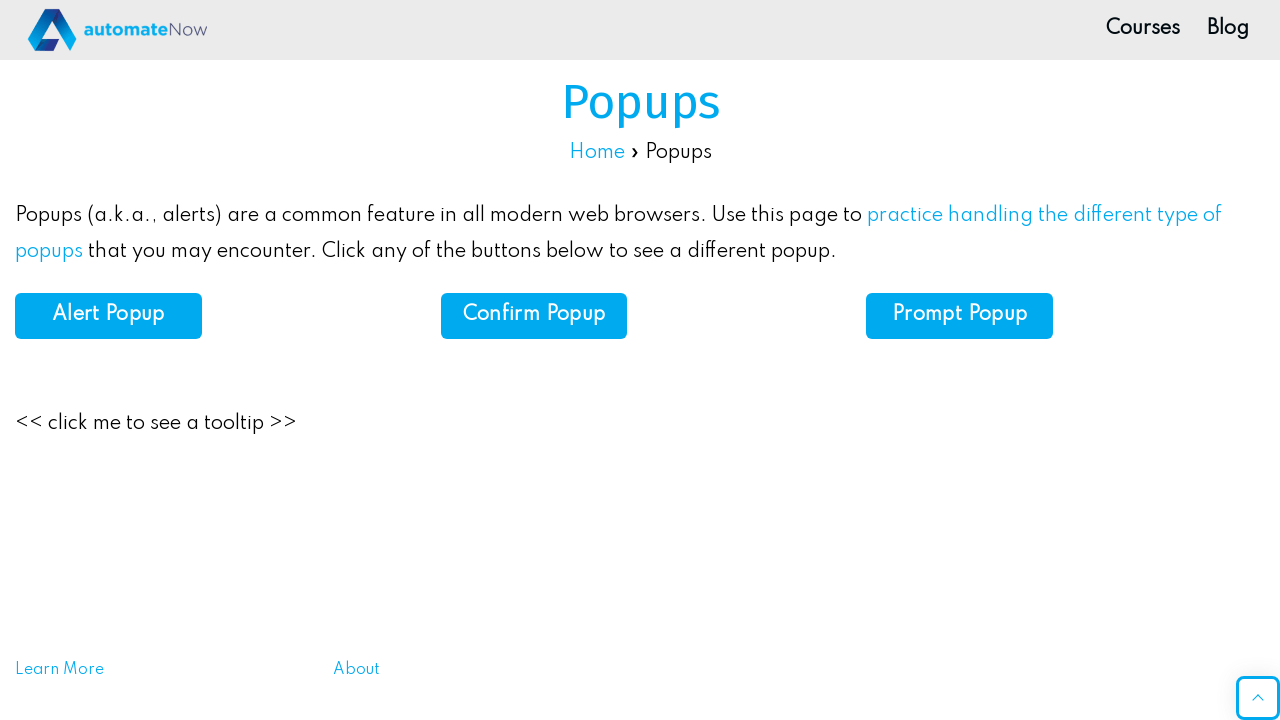

Located all buttons on the page
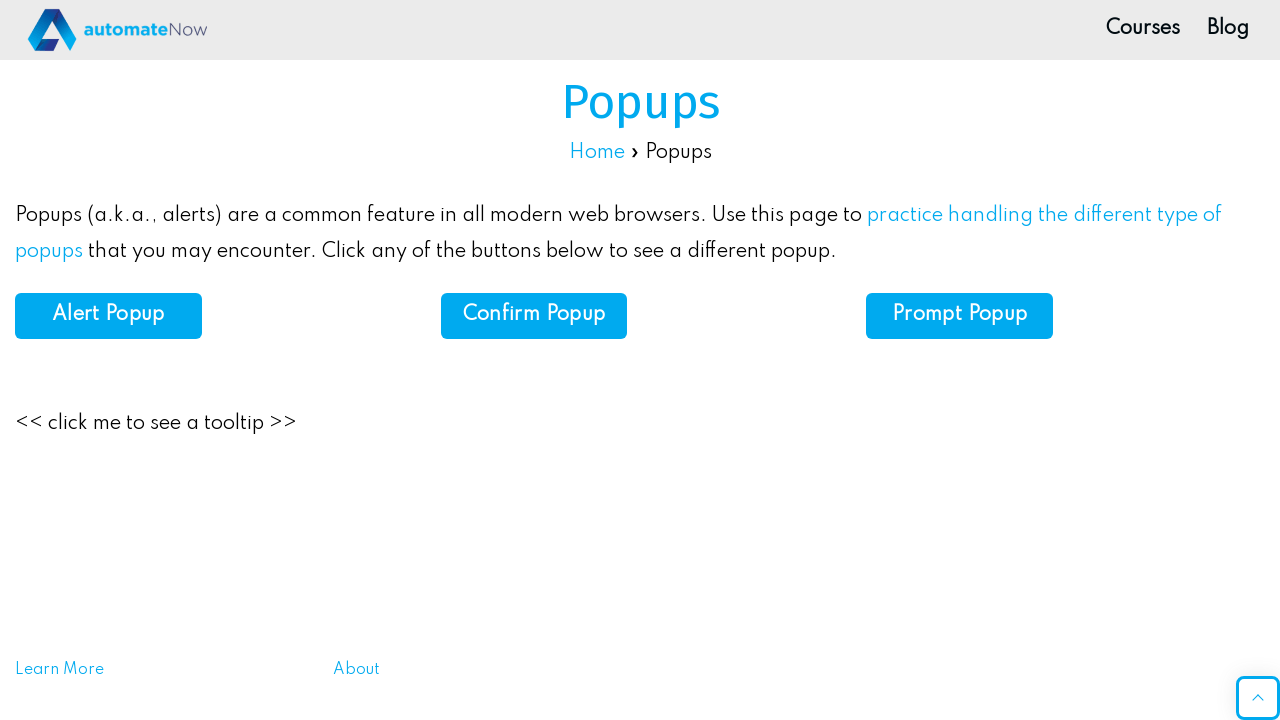

Selected the third button (prompt button)
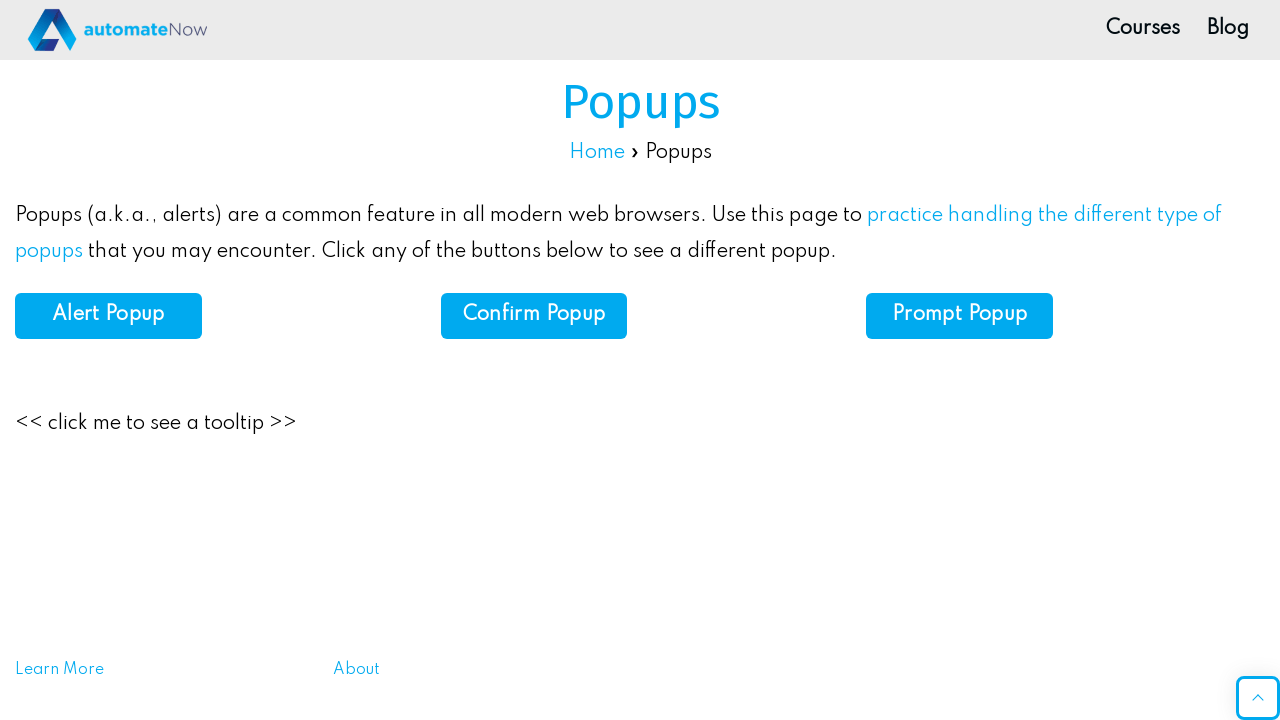

Scrolled prompt button into view
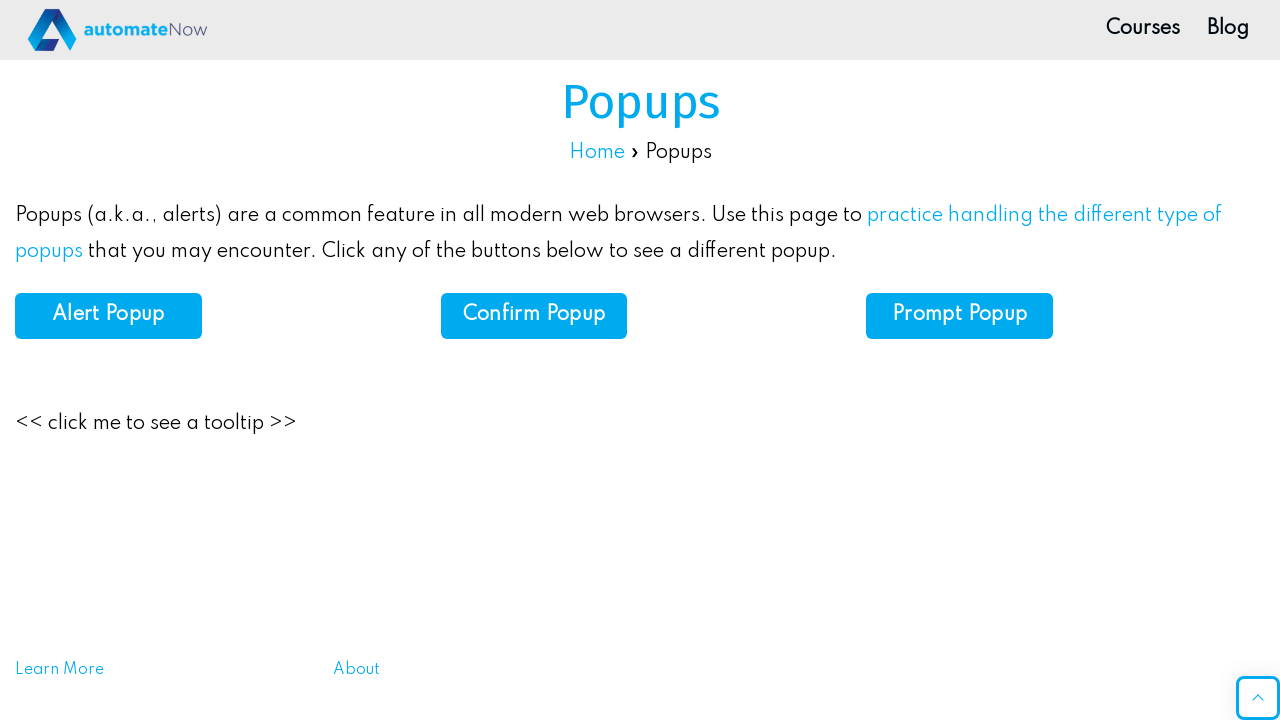

Clicked the prompt button to trigger popup at (108, 316) on button >> nth=2
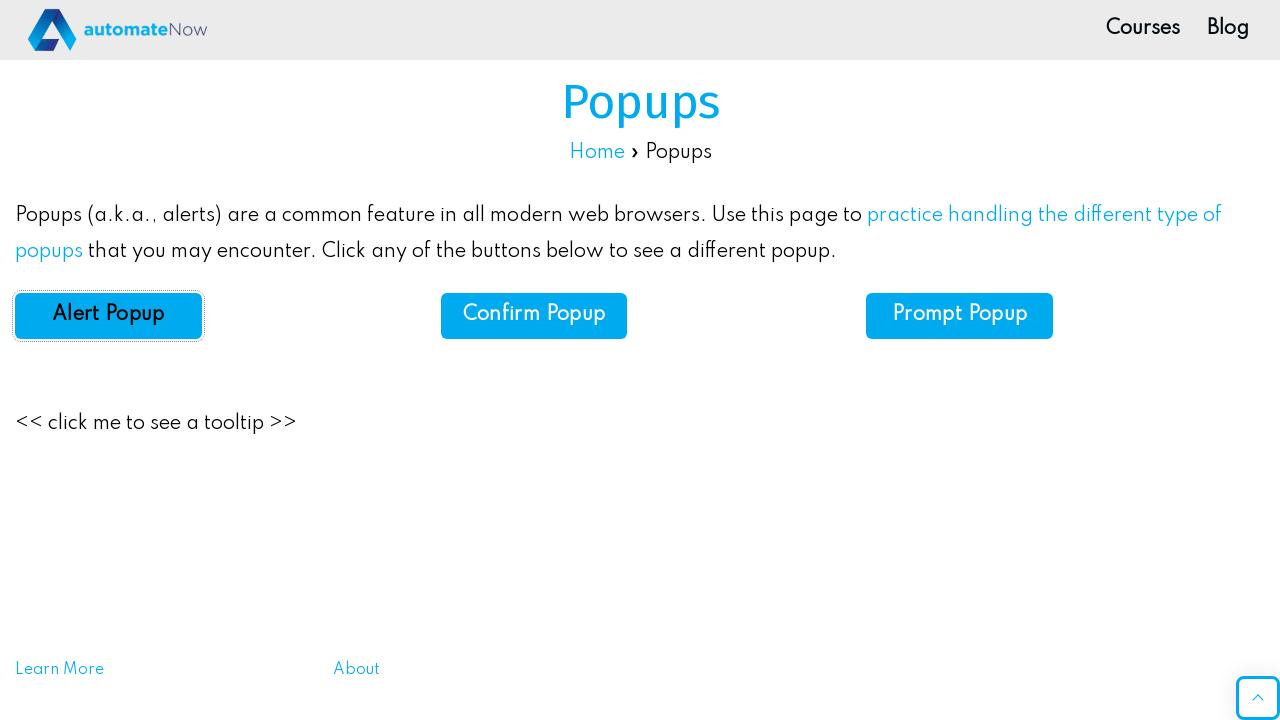

Waited for prompt dialog to be dismissed
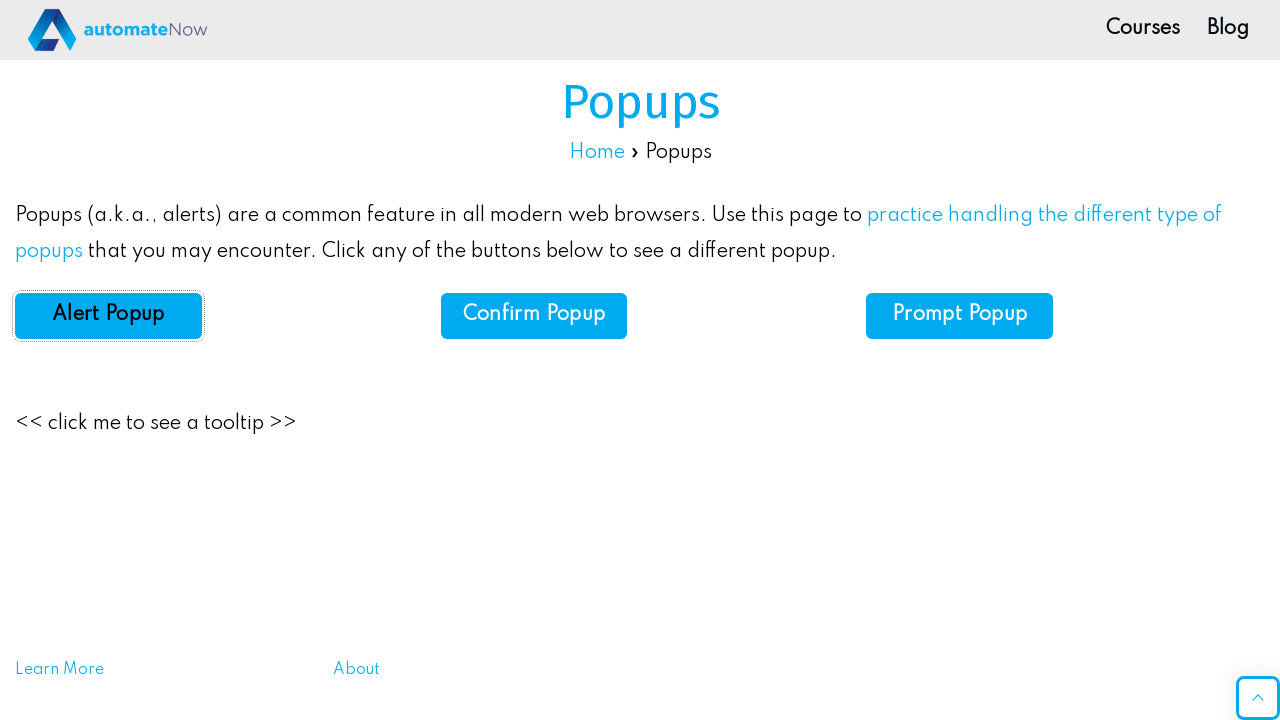

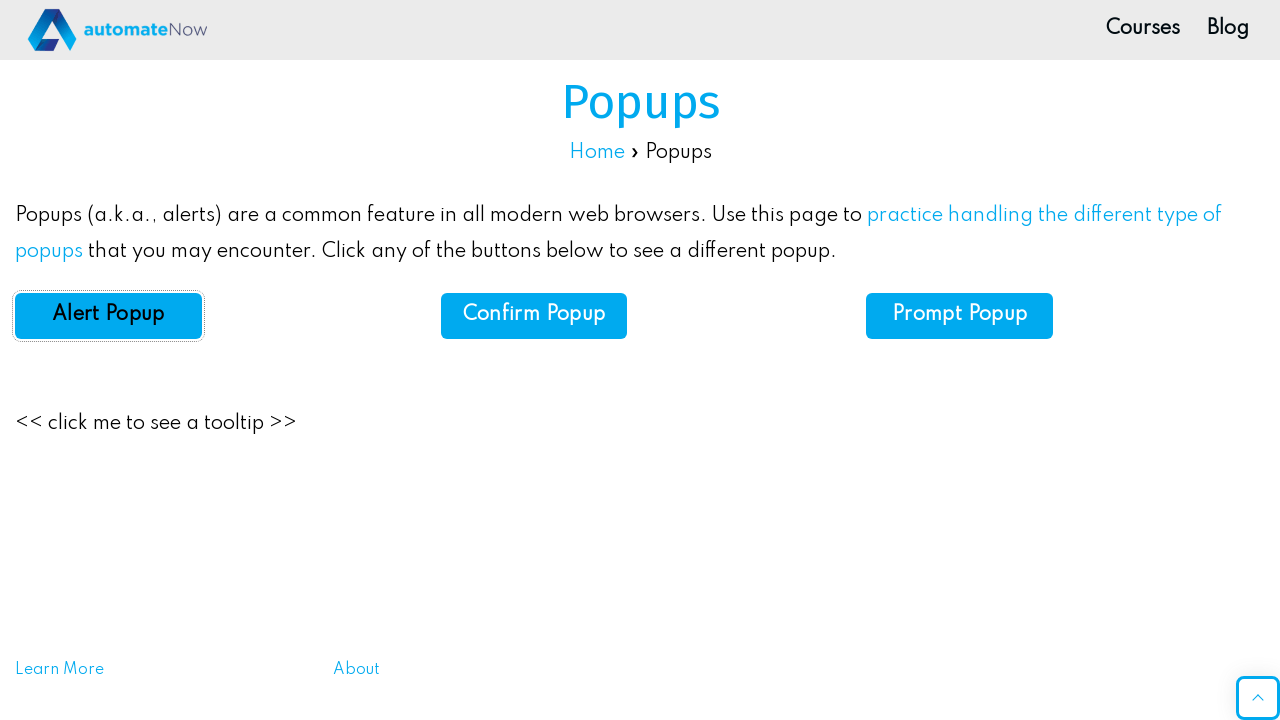